Navigates to the OrangeHRM demo website and verifies the page loads successfully.

Starting URL: https://opensource-demo.orangehrmlive.com/

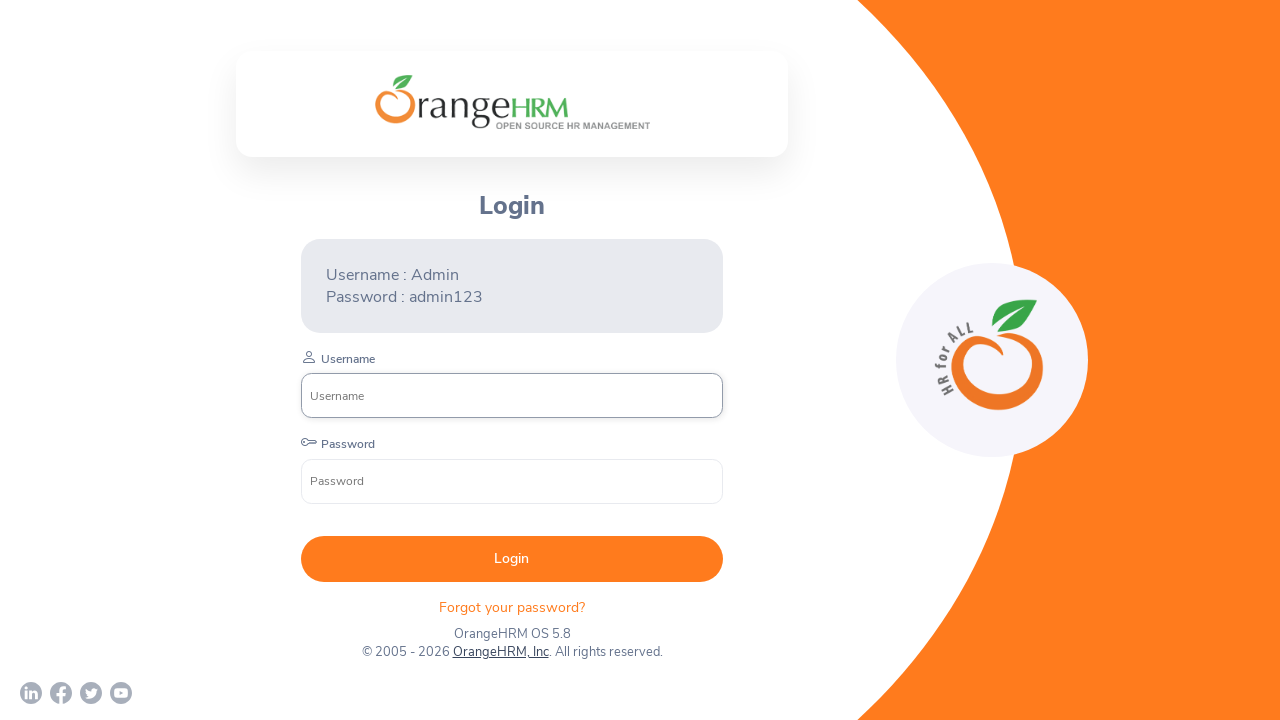

Waited for page DOM content to be loaded
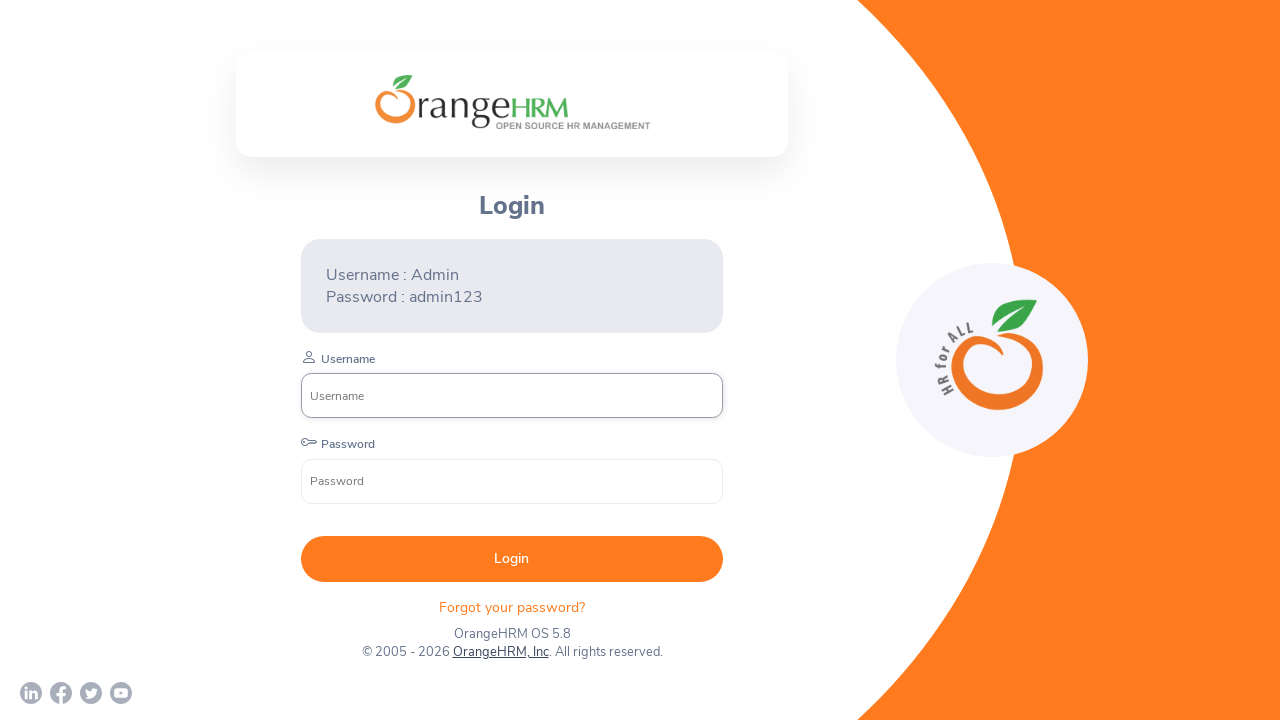

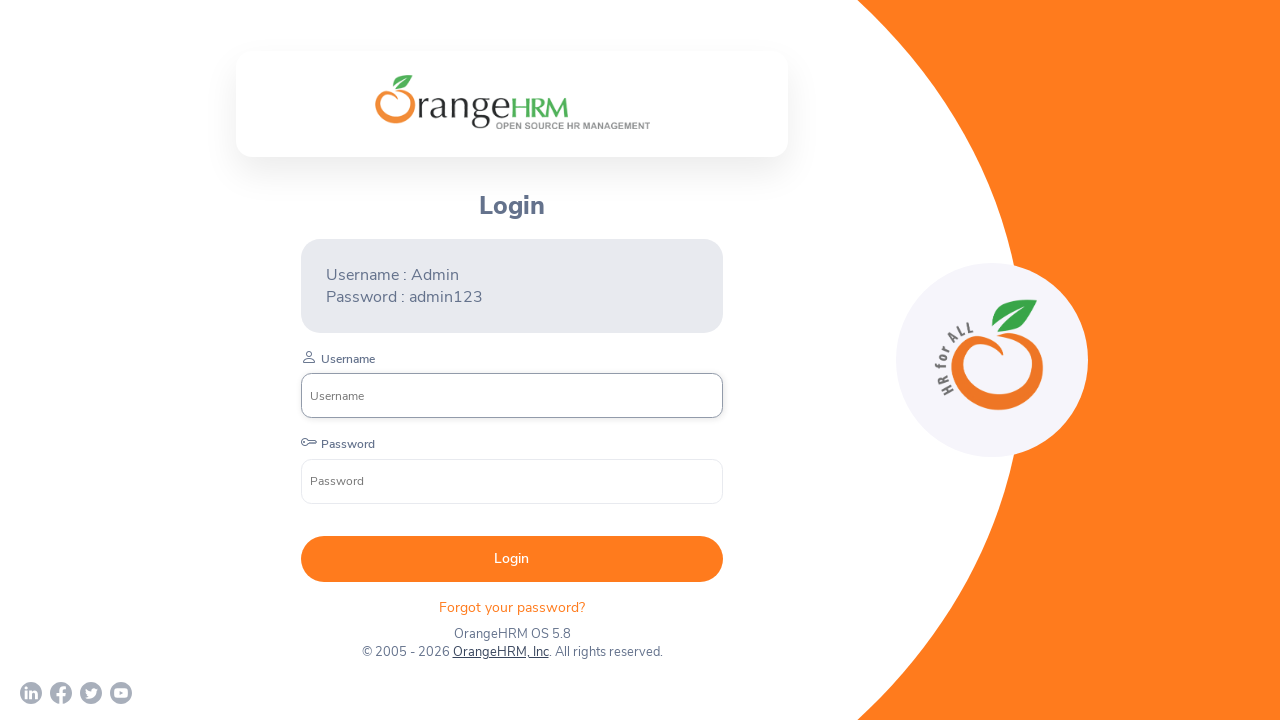